Tests user registration form by filling in personal details including name, address, email, phone, gender, hobbies, languages, date of birth, and password fields, then clicking the refresh button

Starting URL: https://demo.automationtesting.in/Register.html

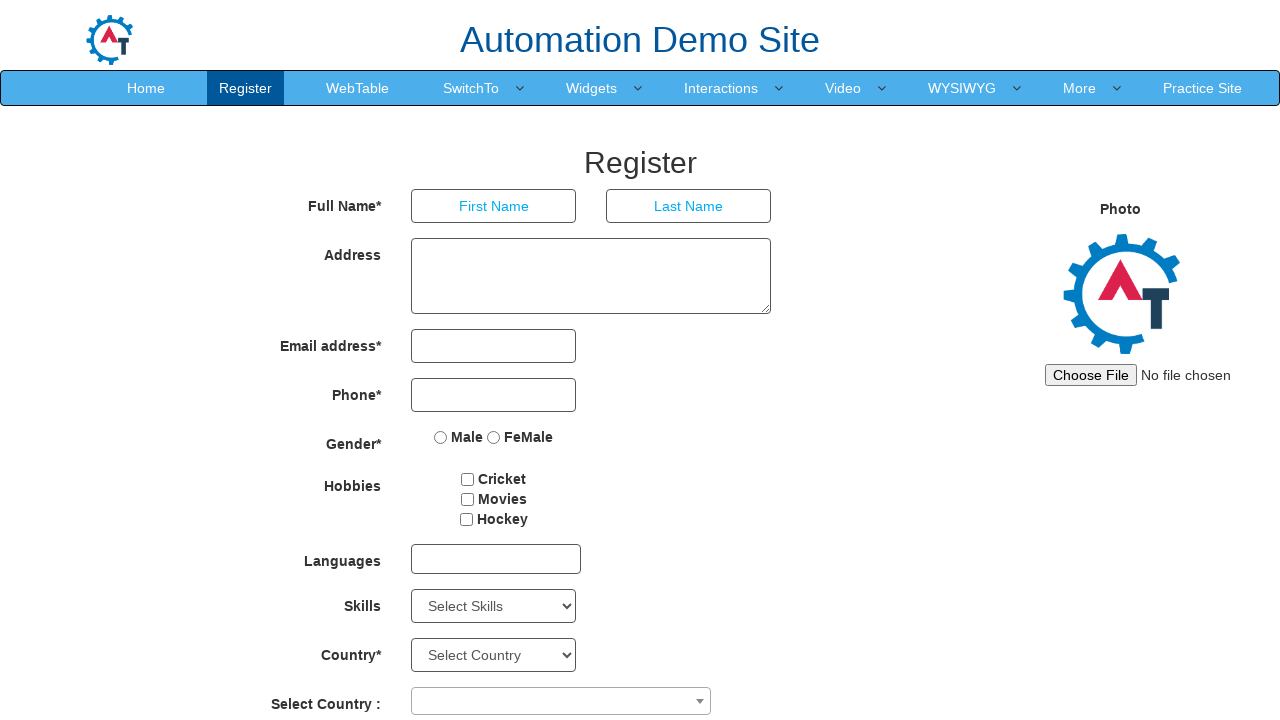

Filled first name field with 'John' on //input[@placeholder='First Name']
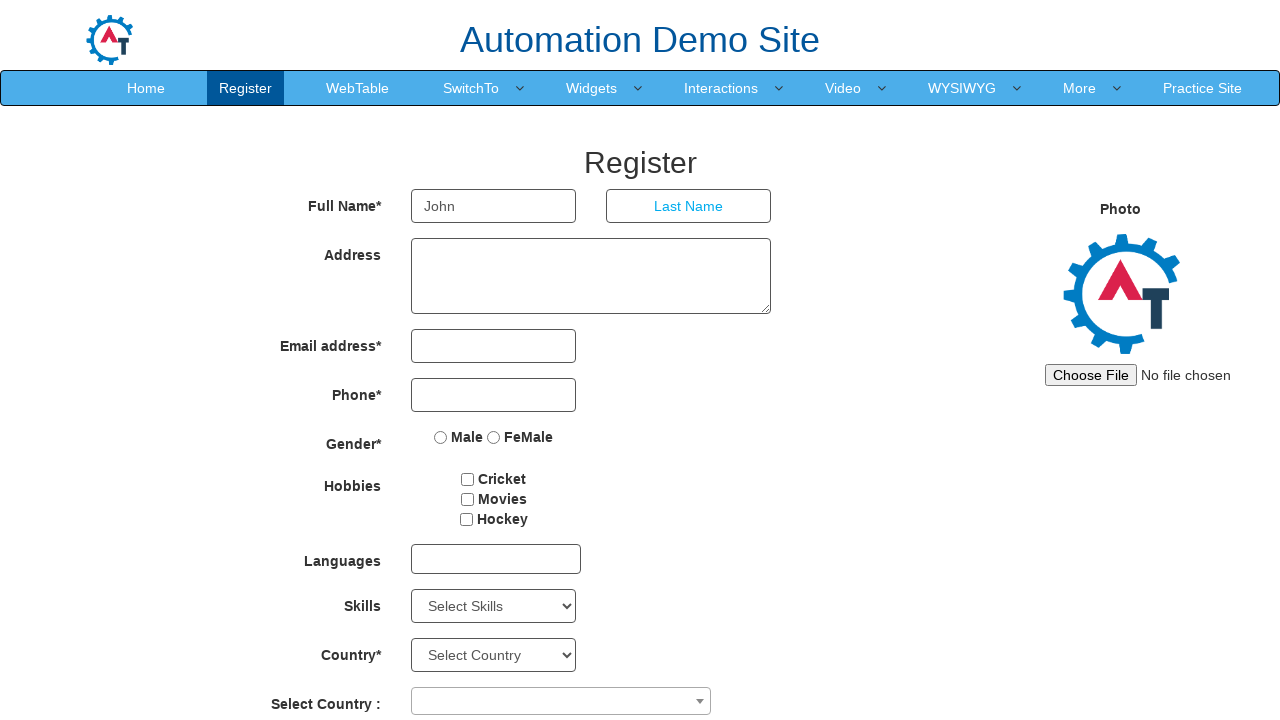

Filled last name field with 'Smith' on //input[@placeholder='Last Name']
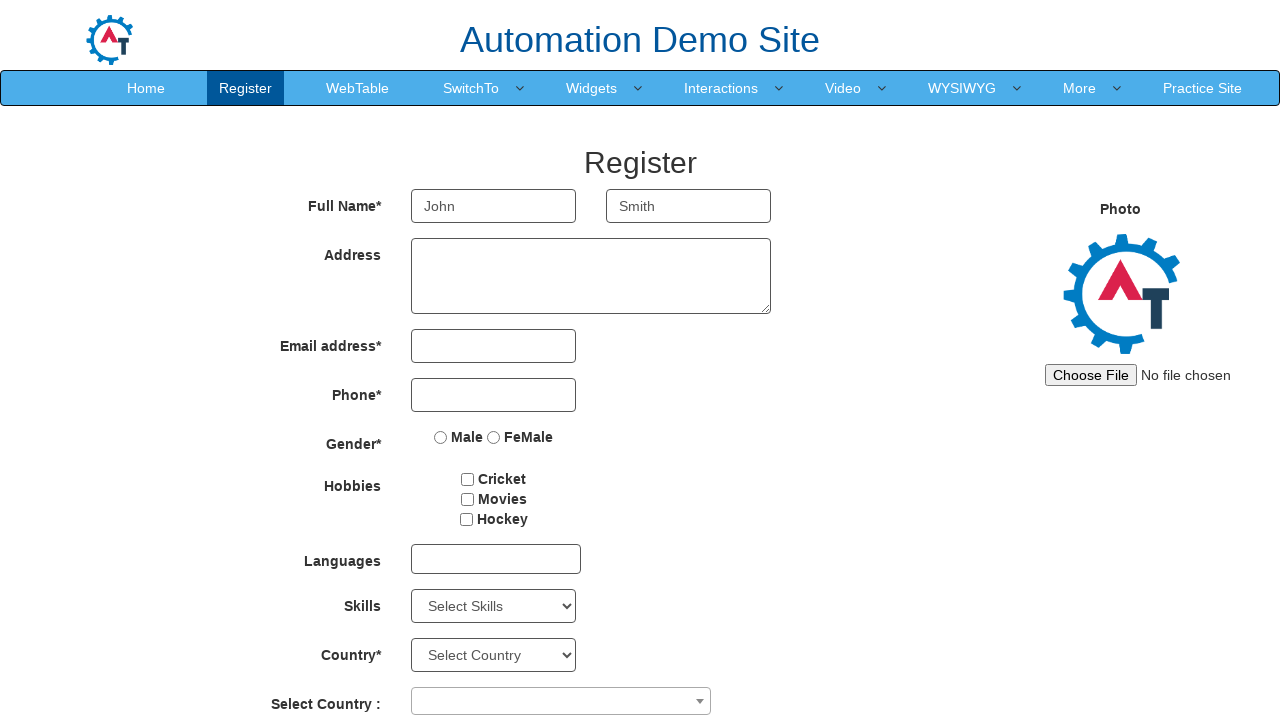

Filled address field with '123 Test Street, Test City' on //textarea[@class='form-control ng-pristine ng-untouched ng-valid']
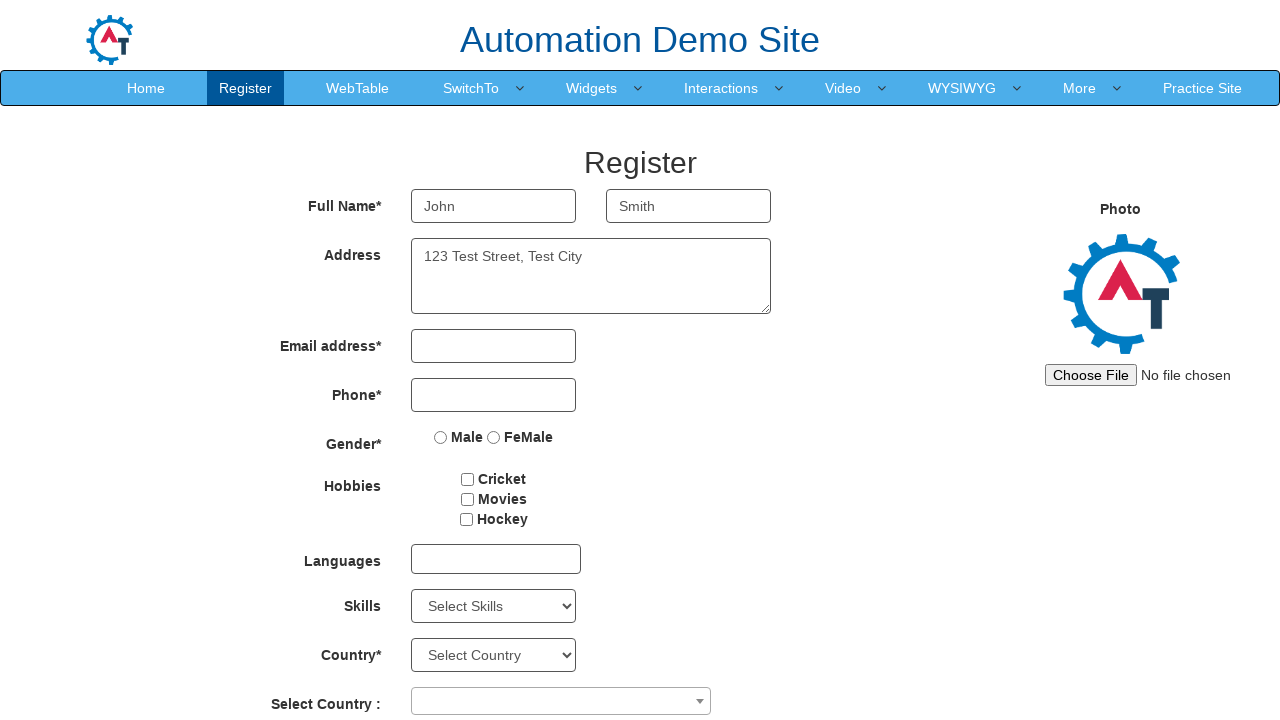

Filled email field with 'testuser@example.com' on //input[@type='email']
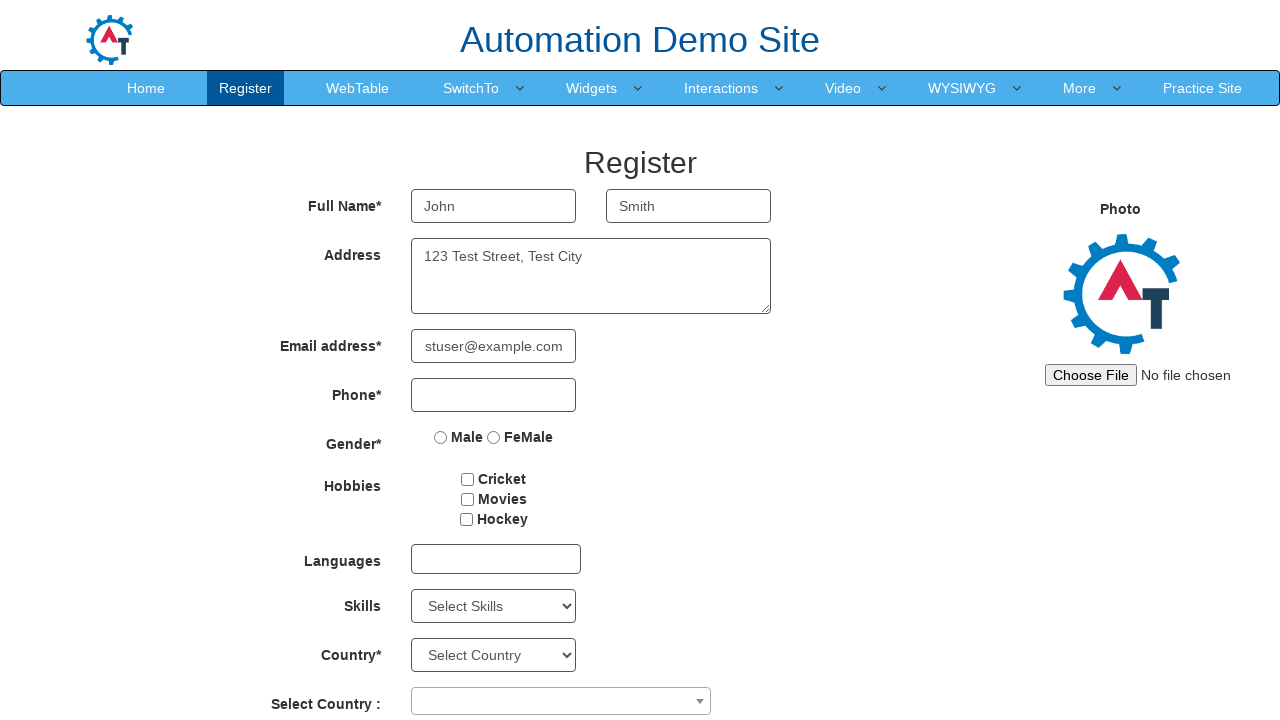

Filled phone field with '5551234567' on //input[@type='tel']
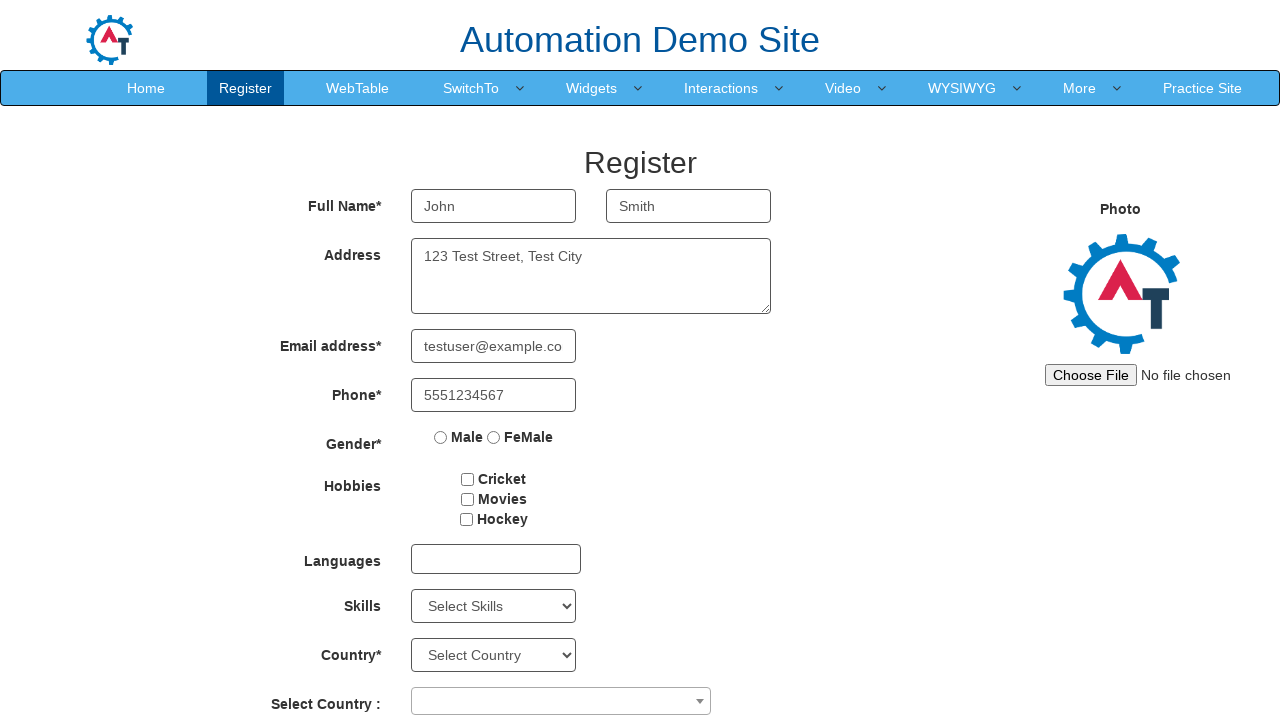

Selected 'Male' gender option at (441, 437) on xpath=//input[@value='Male']
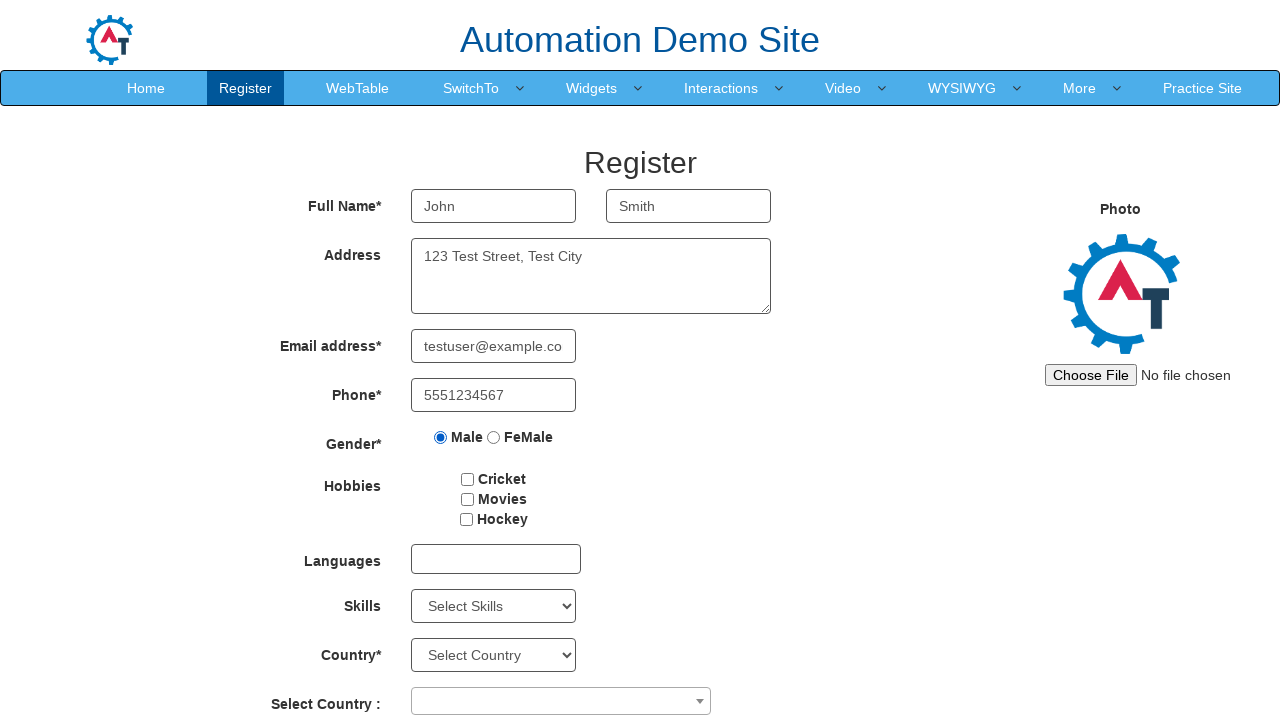

Checked hobbies checkbox at (468, 479) on xpath=//input[@id='checkbox1']
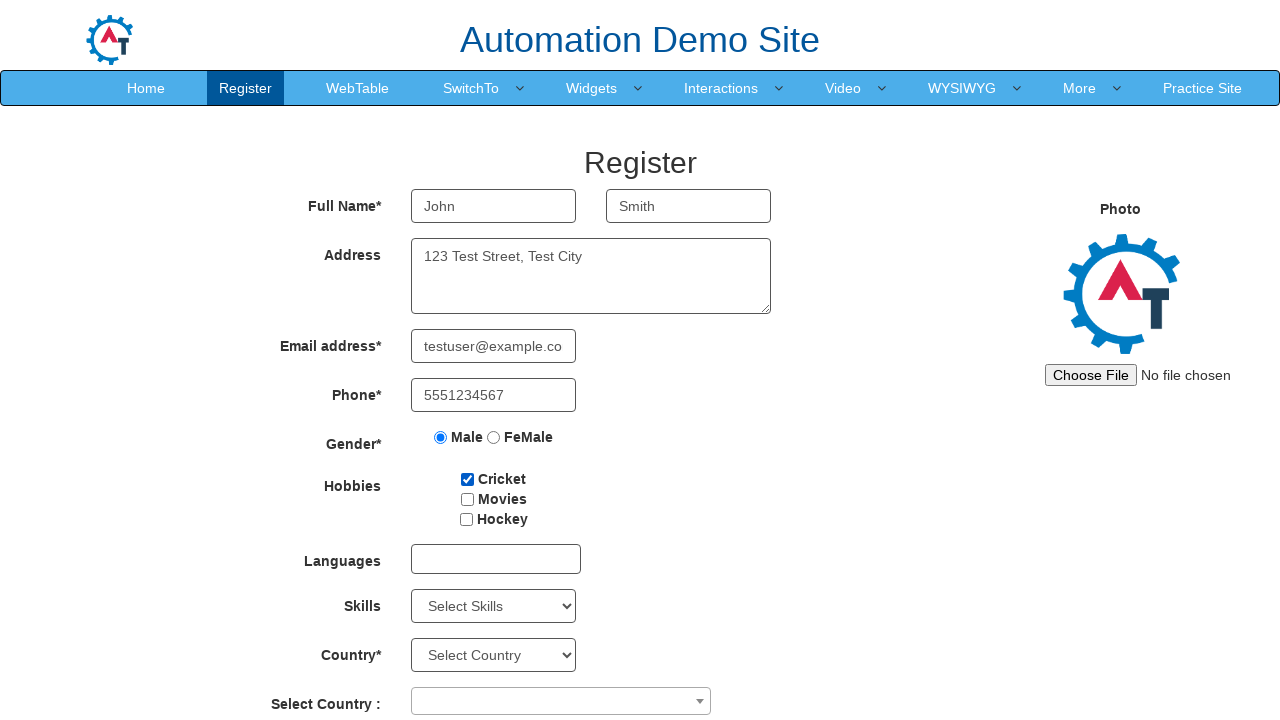

Clicked language dropdown to open it at (496, 559) on xpath=//*[@id='msdd']
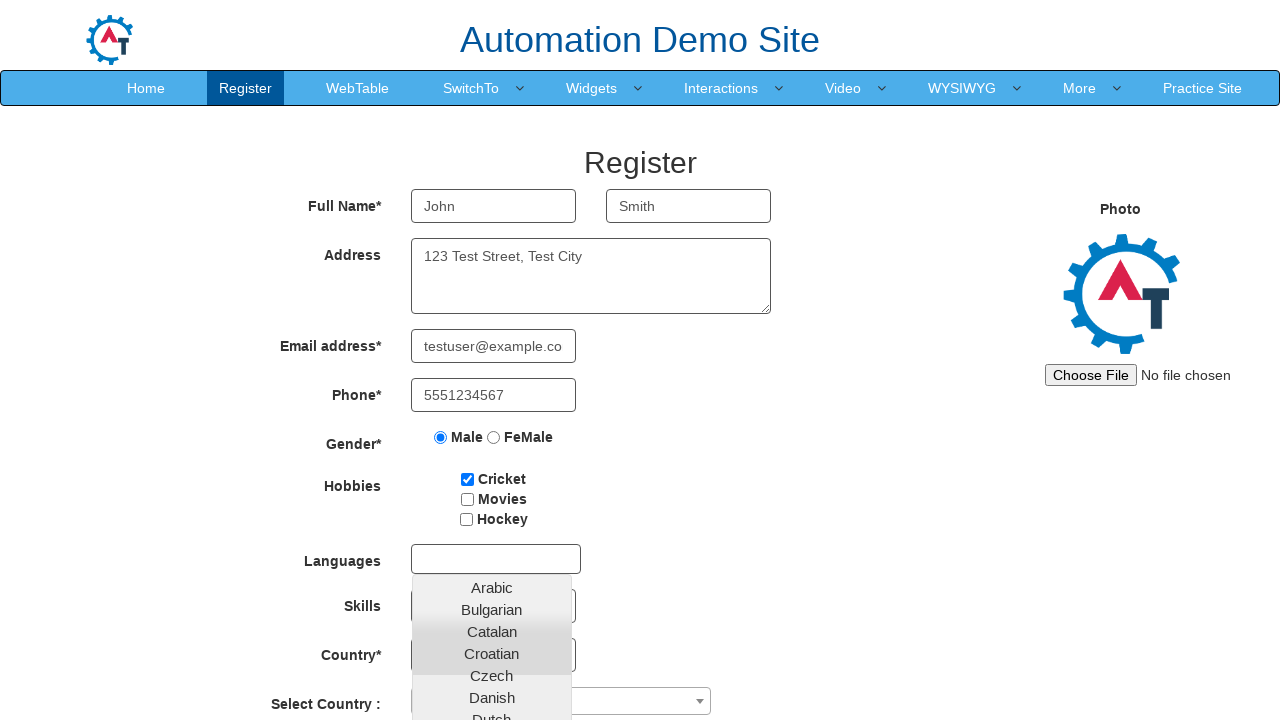

Language dropdown menu loaded
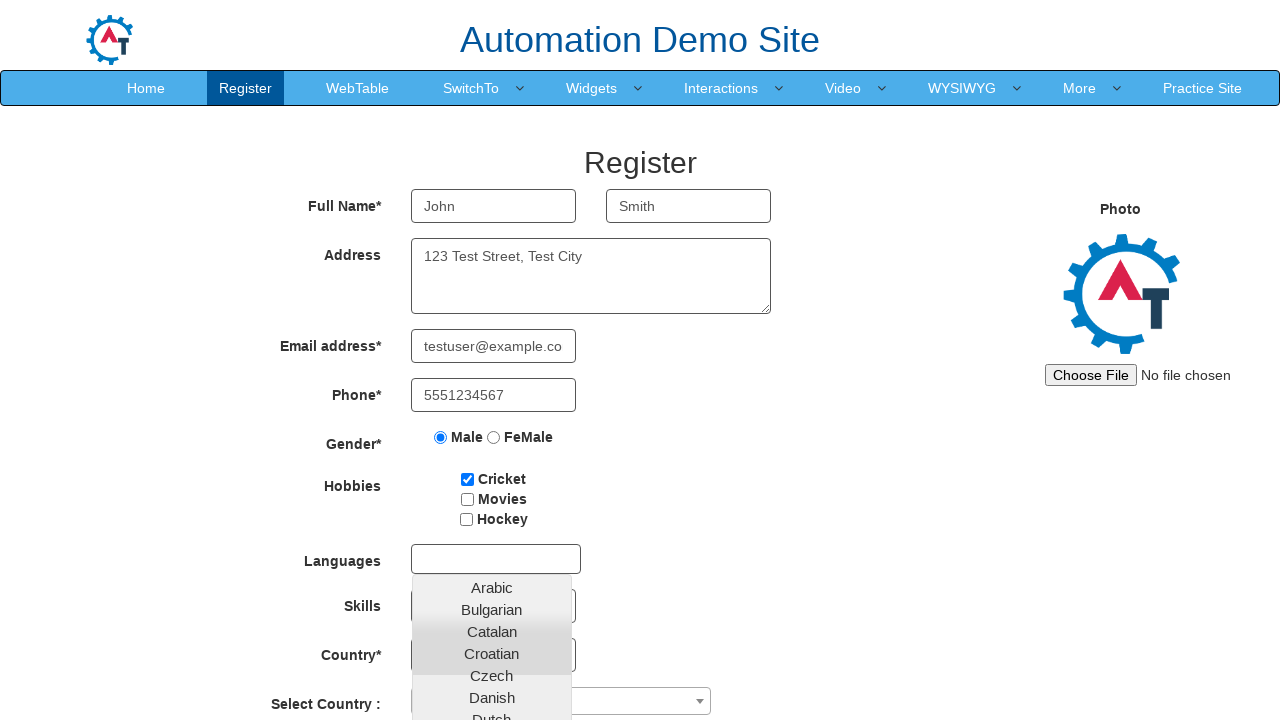

Selected a language option from dropdown at (492, 458) on xpath=//*[@id='basicBootstrapForm']/div[7]/div/multi-select/div[2]/ul/li[8]
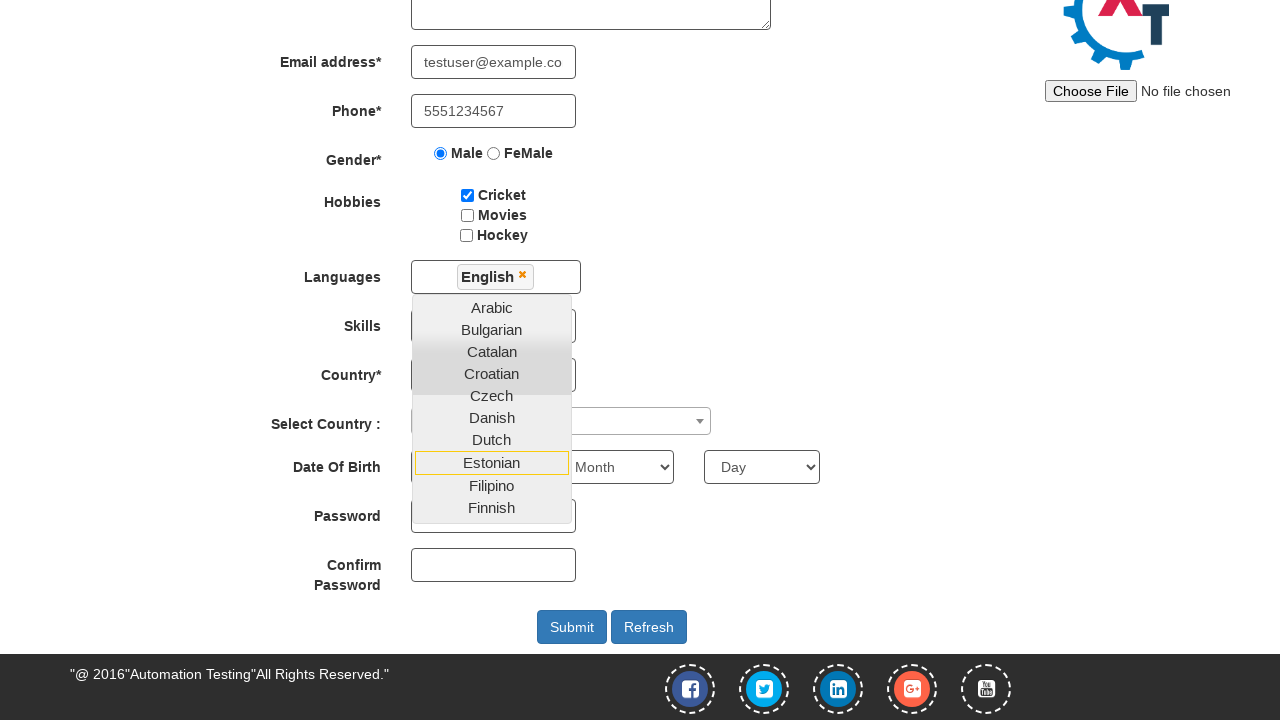

Scrolled to password fields
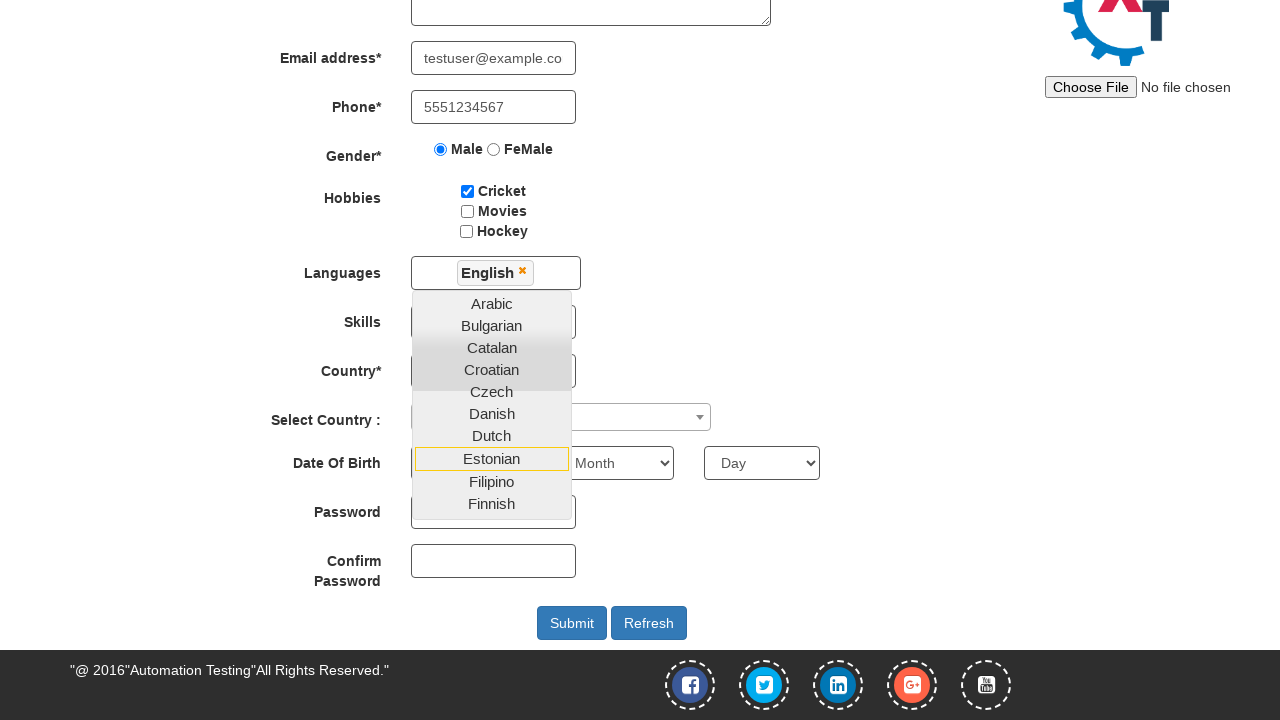

Clicked outside dropdown to close it at (542, 211) on xpath=//div[6]
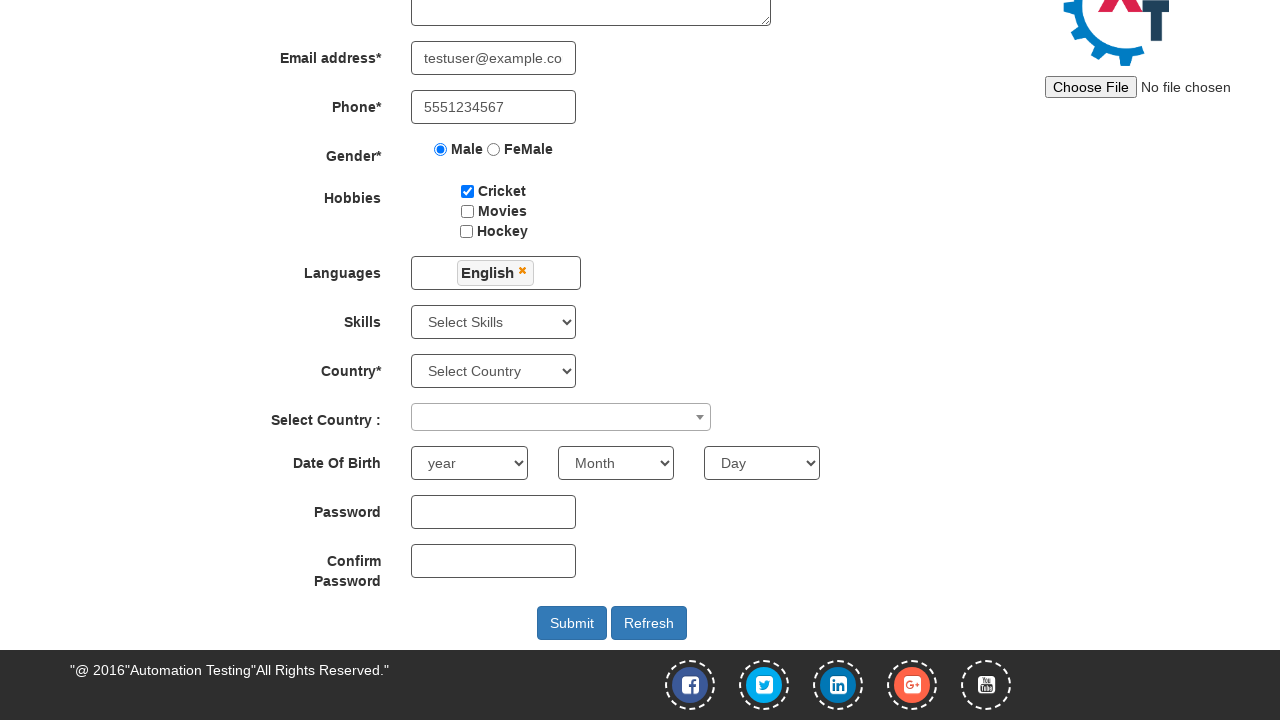

Selected birth year '1990' on //select[@id='yearbox']
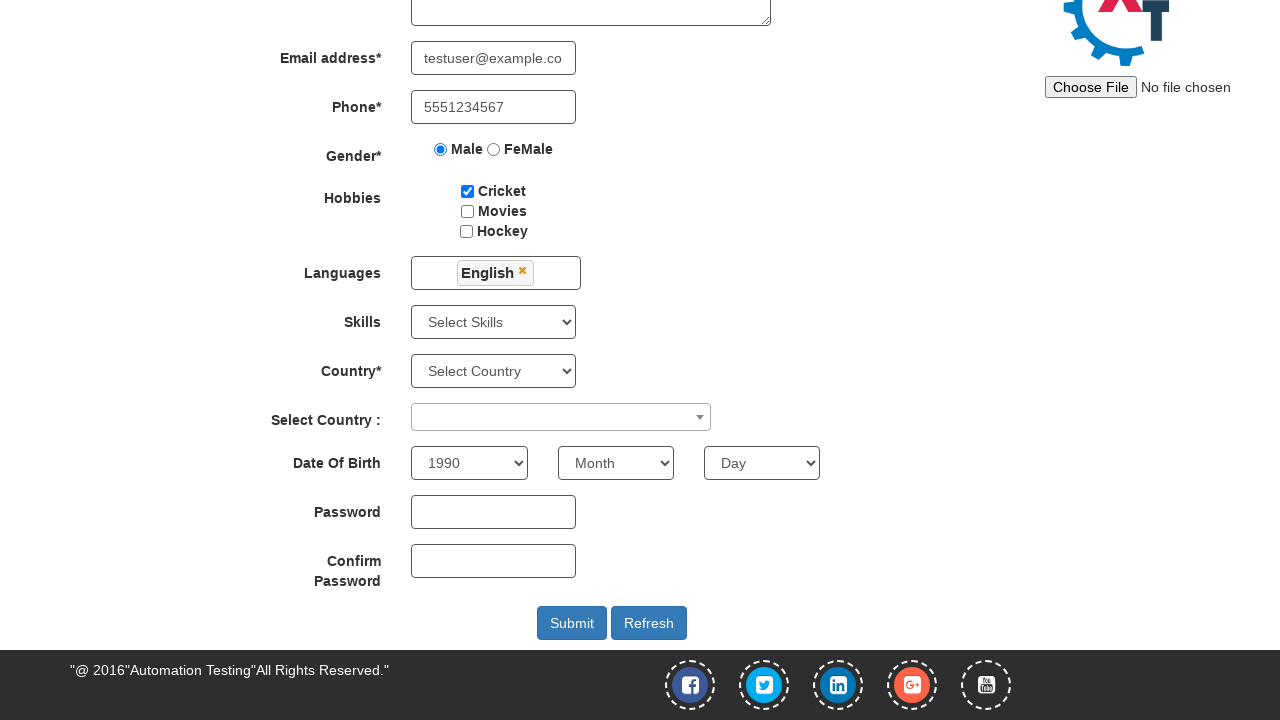

Selected birth month 'January' on //select[@placeholder='Month']
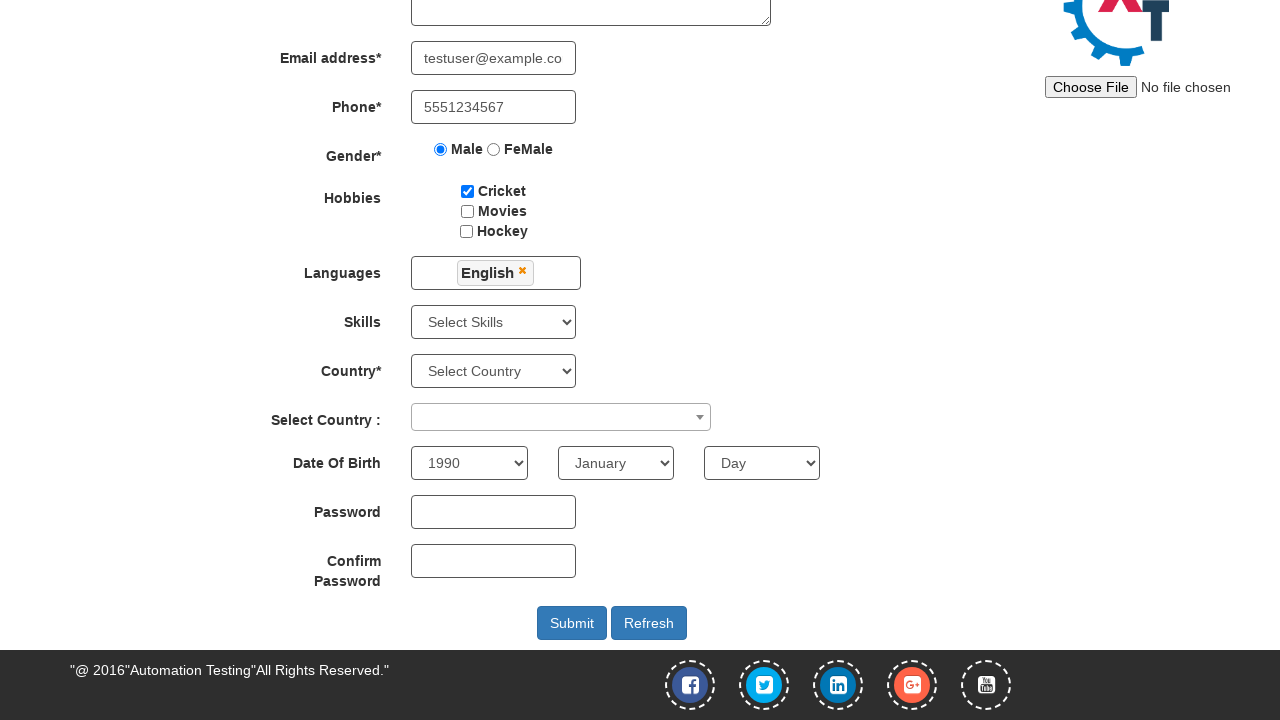

Selected birth day '15' on //select[@id='daybox']
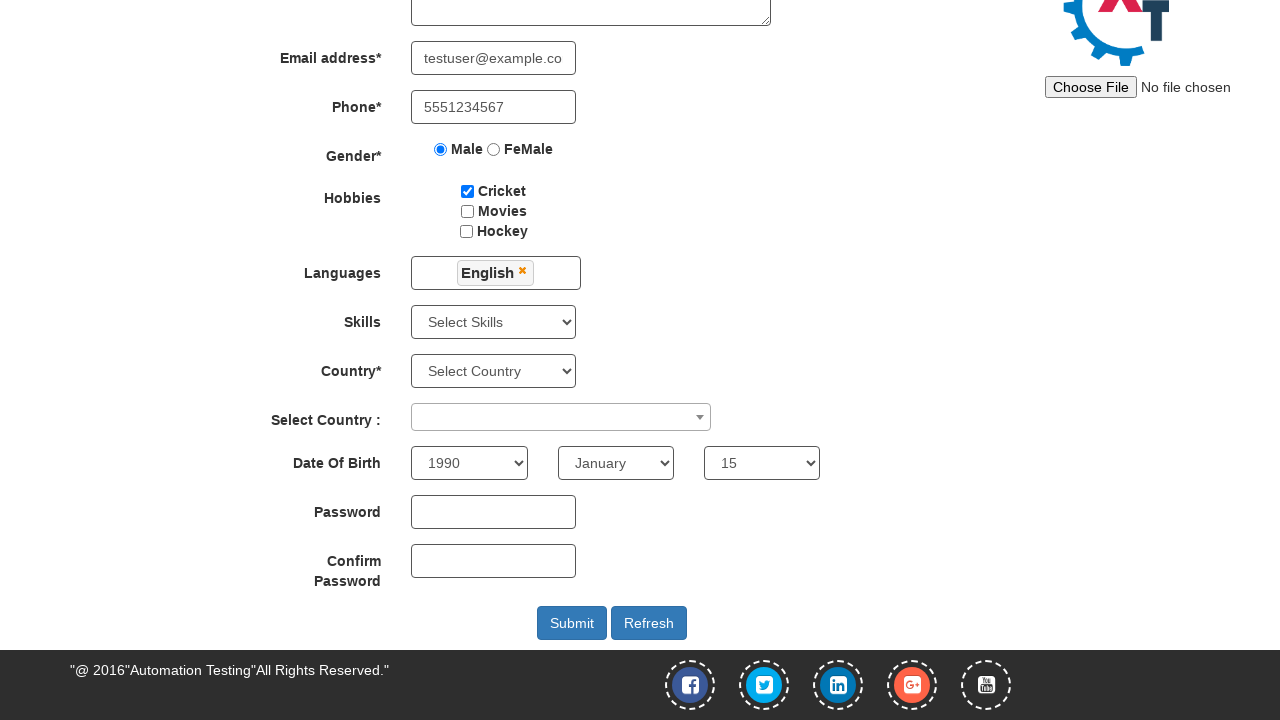

Filled first password field with 'TestPass123' on //input[@id='firstpassword']
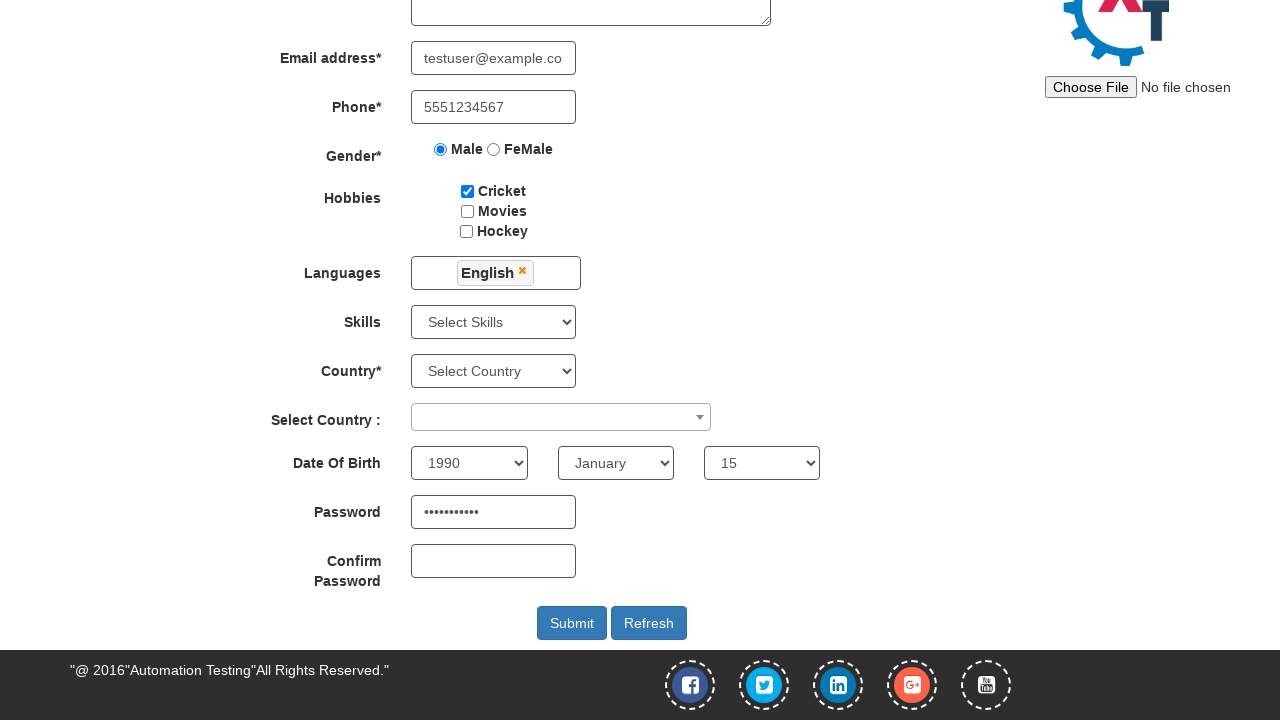

Filled confirm password field with 'TestPass123' on //input[@id='secondpassword']
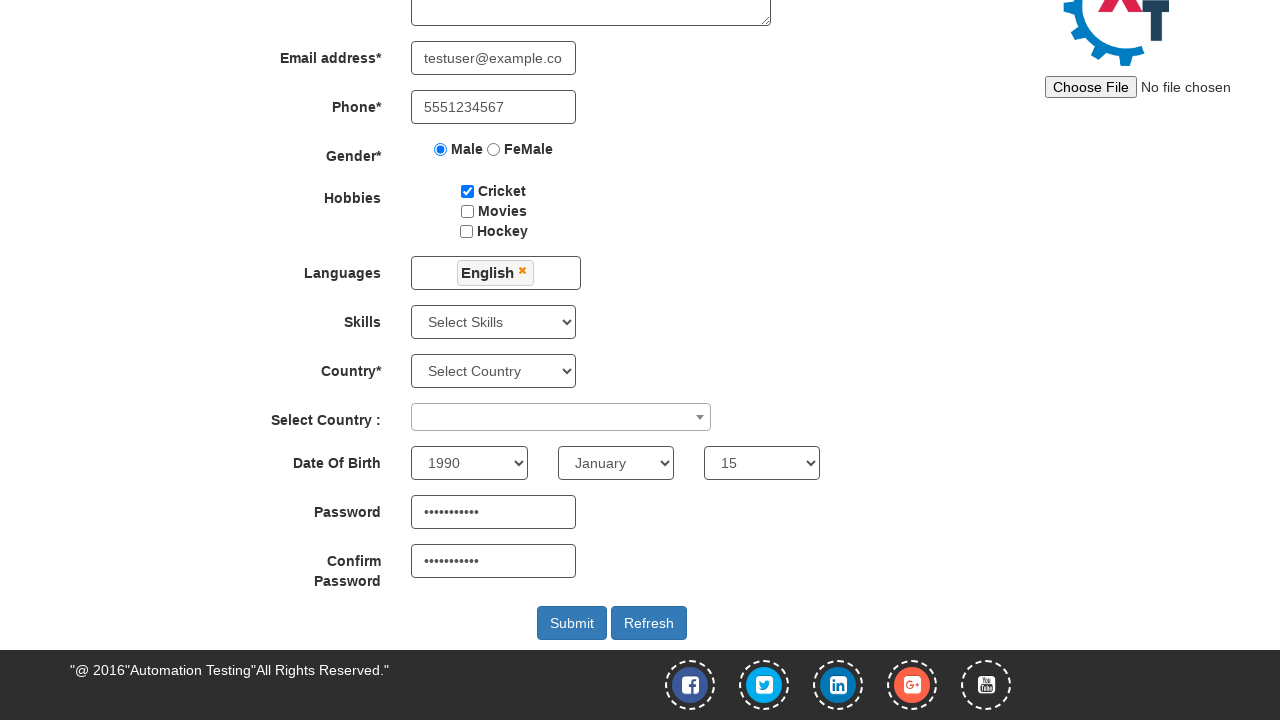

Clicked refresh button to complete registration form at (649, 623) on xpath=//button[@id='Button1']
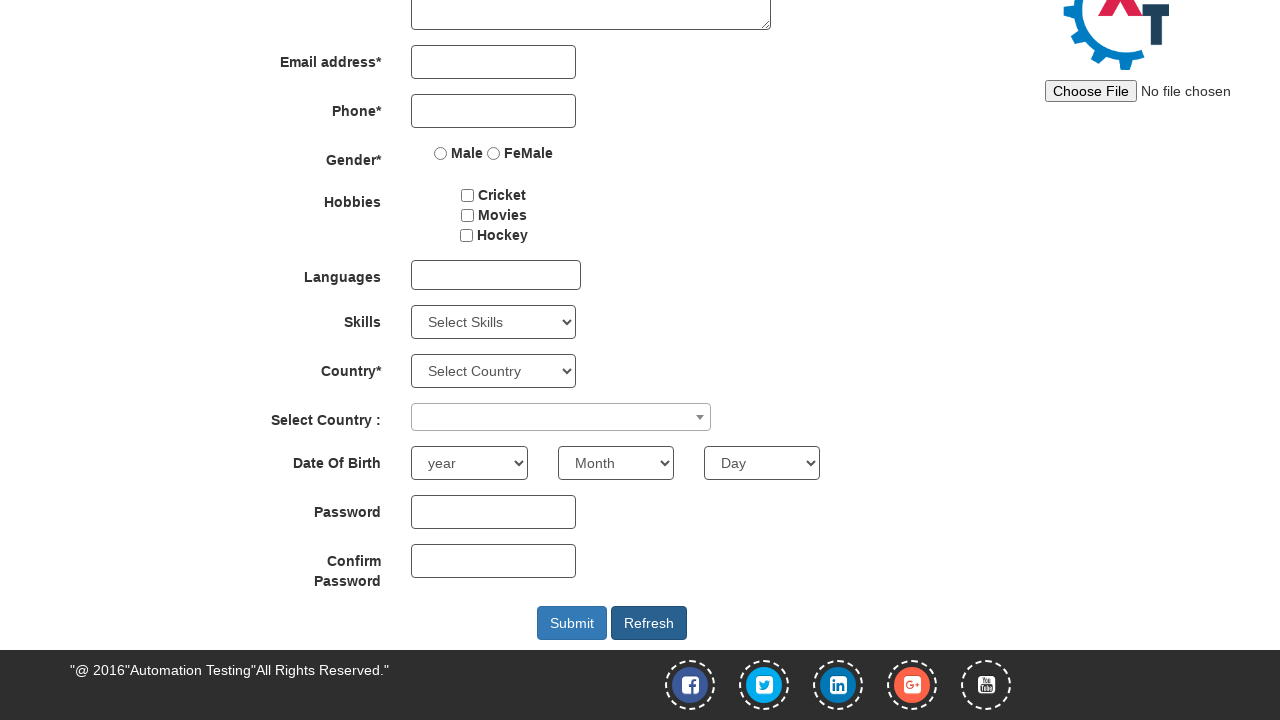

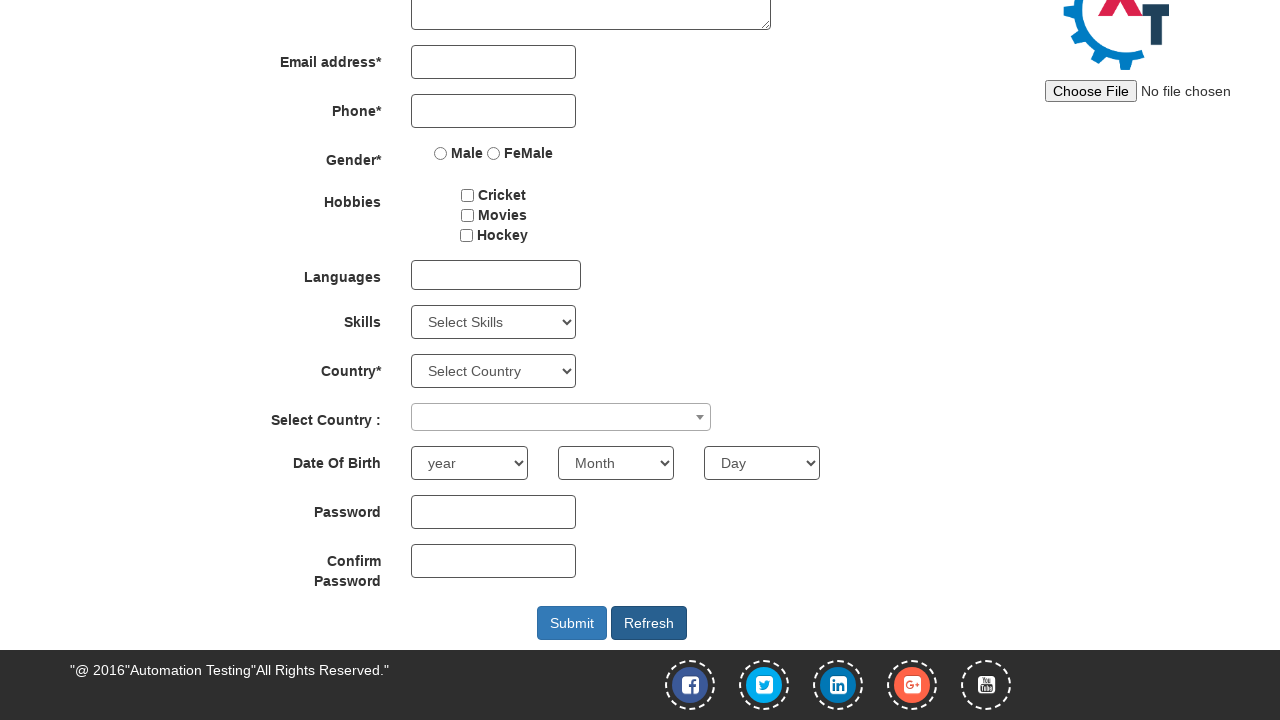